Tests sweet alert functionality by clicking the Show button to trigger an alert and then clicking Dismiss to close it

Starting URL: https://leafground.com/alert.xhtml

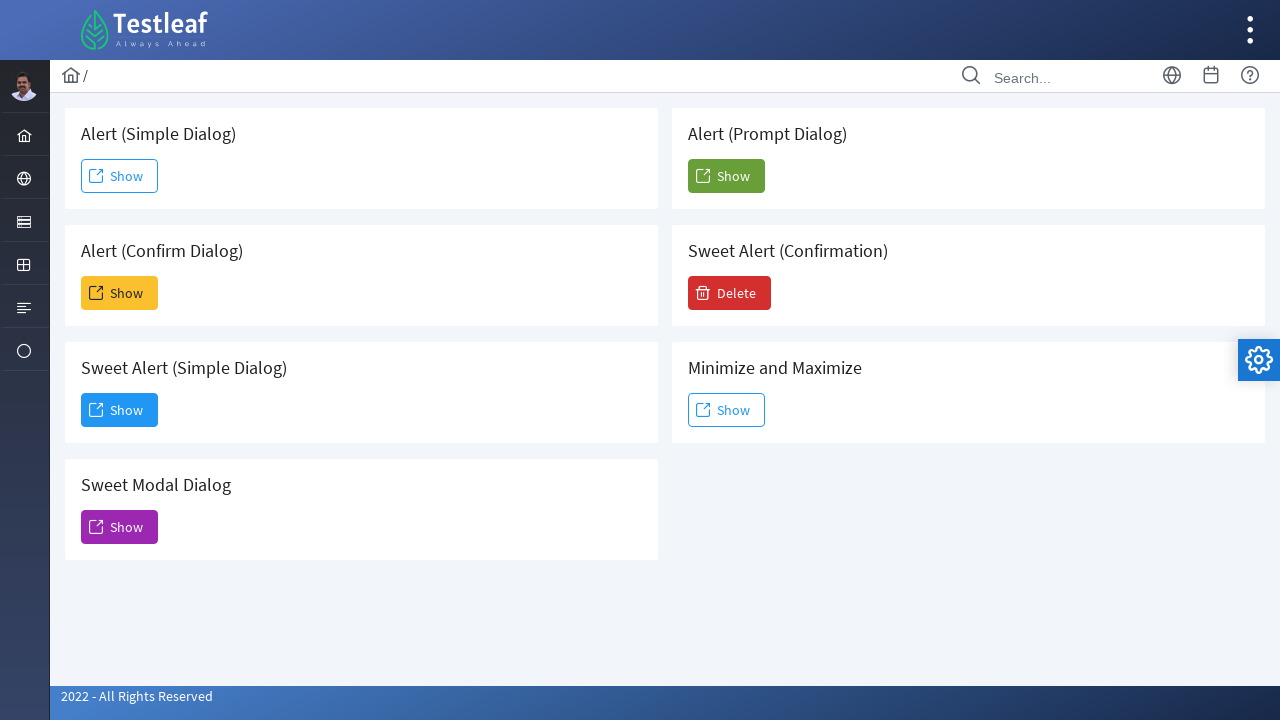

Clicked the third Show button to trigger sweet alert at (120, 410) on (//span[text()='Show'])[3]
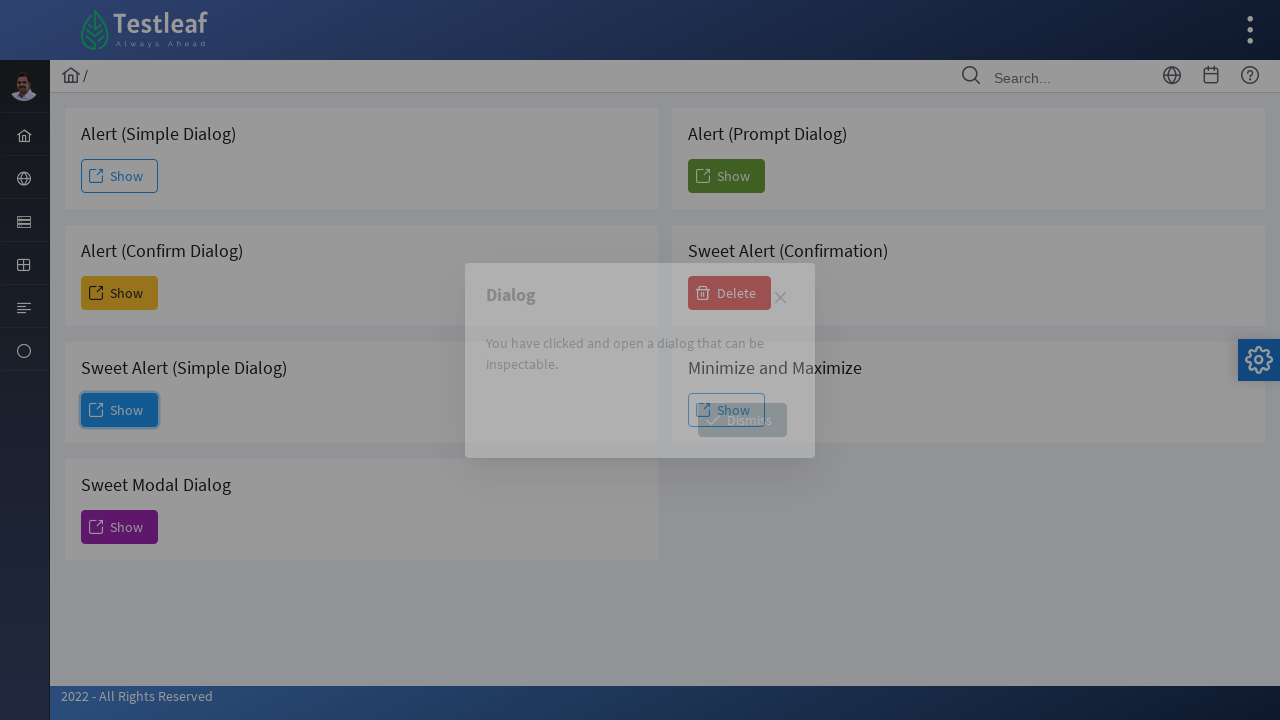

Sweet alert appeared with Dismiss button visible
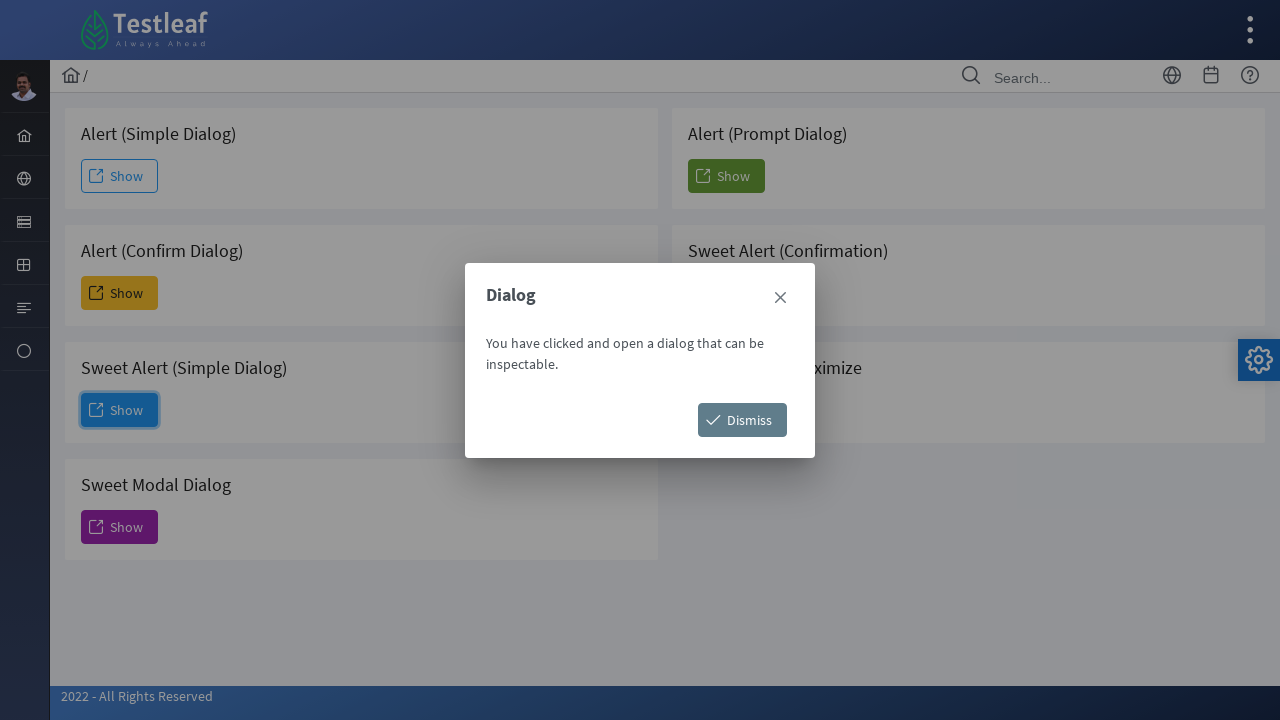

Clicked Dismiss button to close the sweet alert at (742, 420) on xpath=//span[text()='Dismiss']
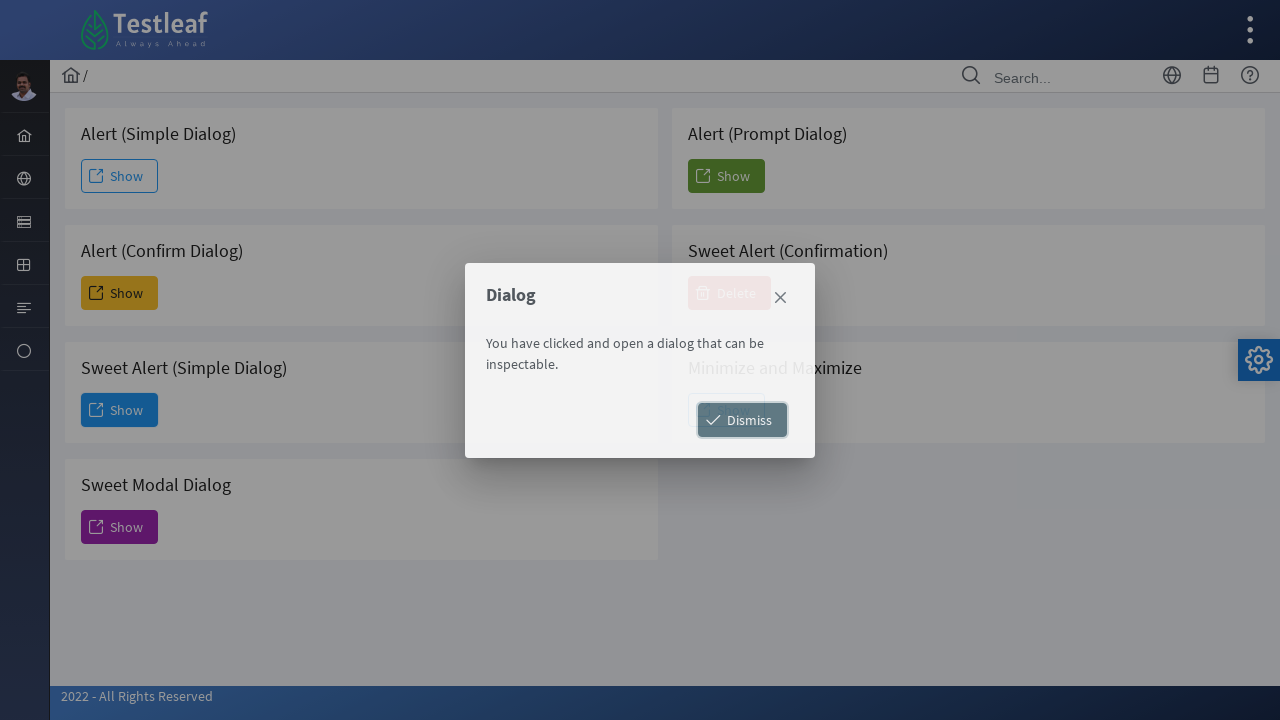

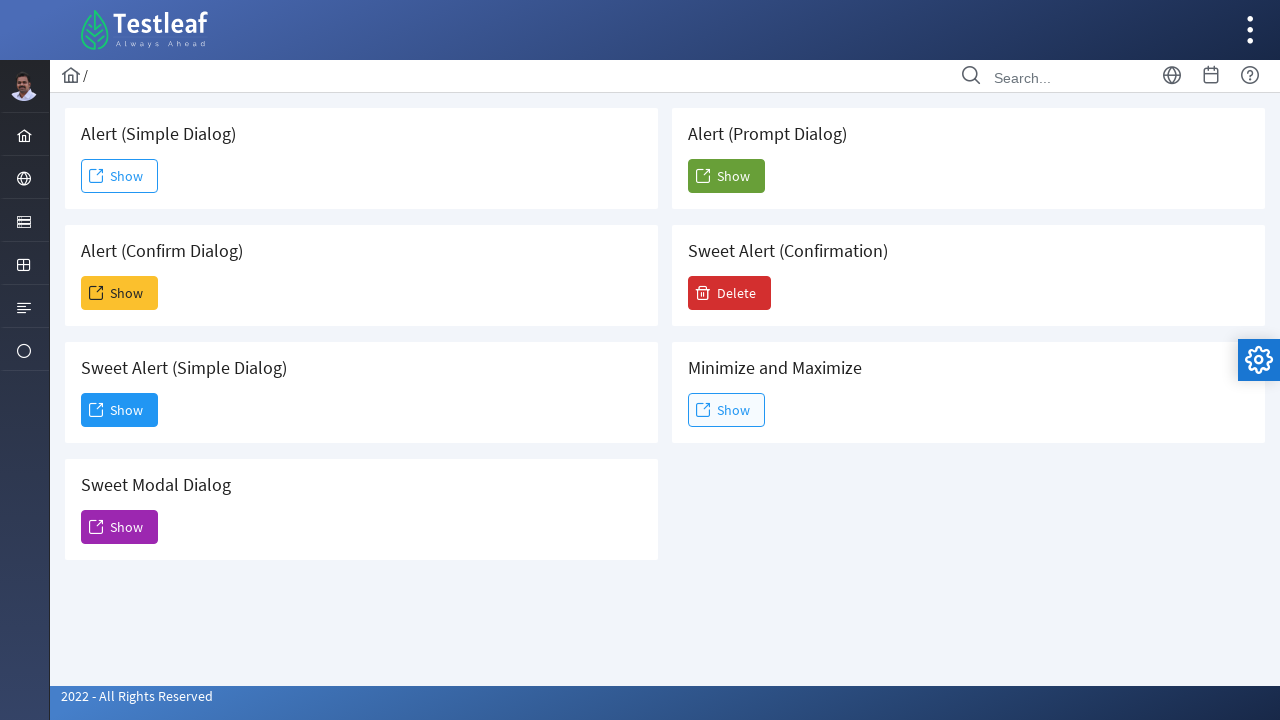